Tests prompt alert by clicking the Prompt Alert button, entering a custom message, and accepting the prompt

Starting URL: https://training-support.net/webelements/alerts

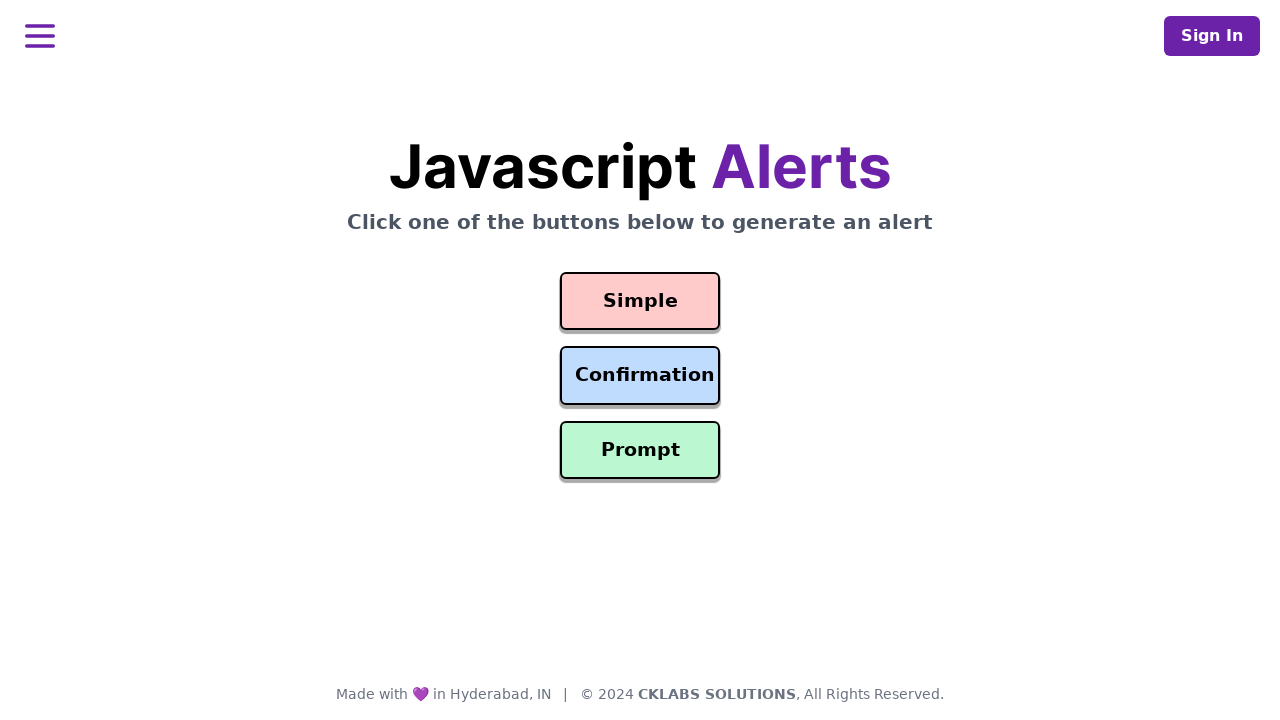

Set up dialog handler to accept prompt with custom message
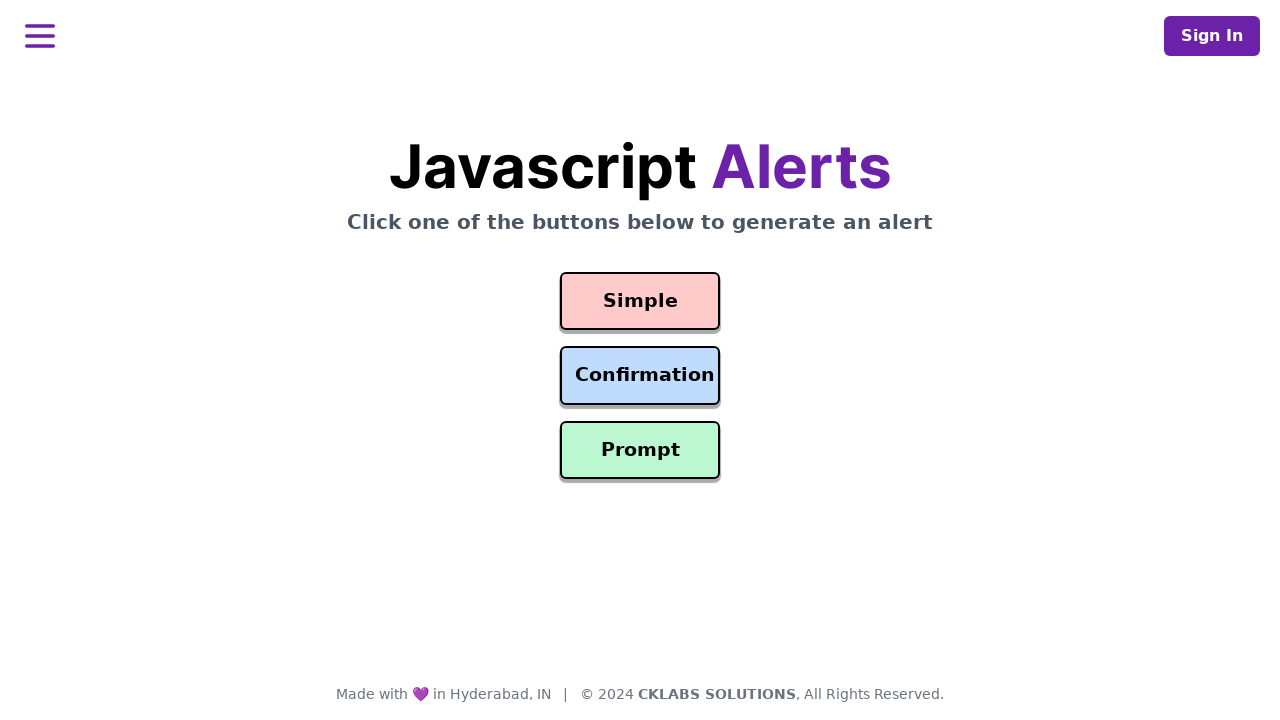

Clicked the Prompt Alert button at (640, 450) on #prompt
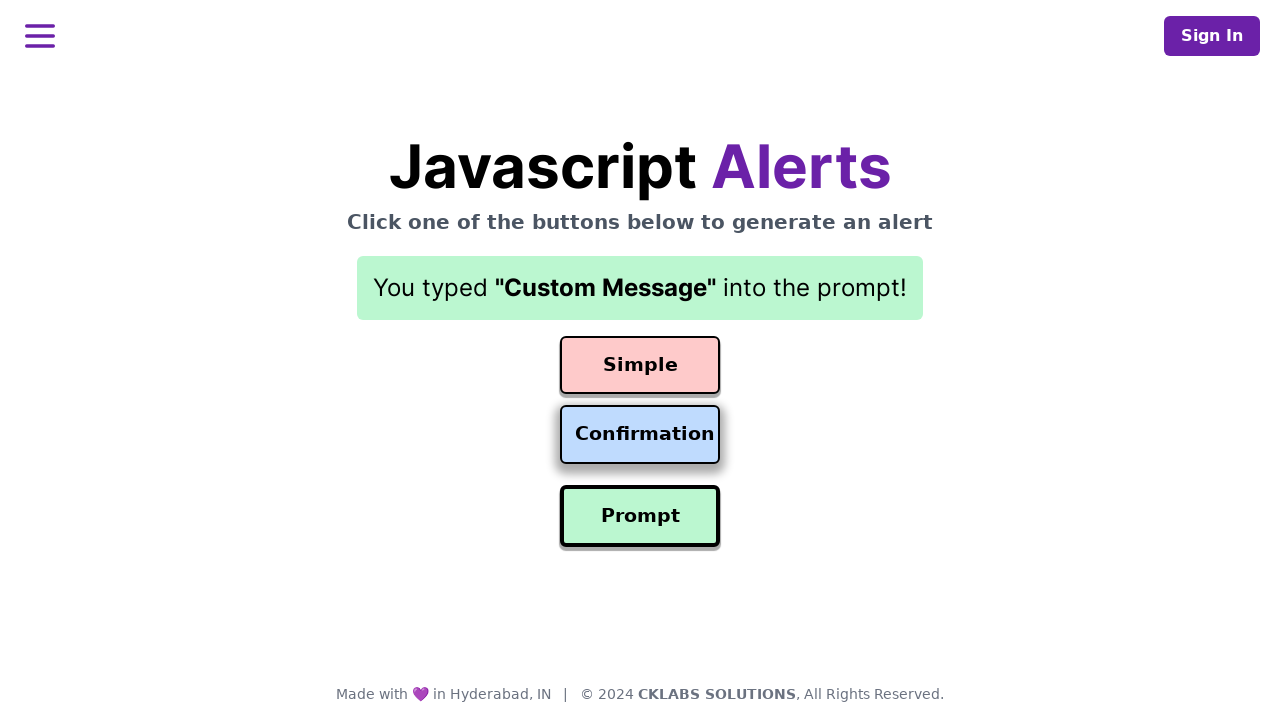

Prompt result displayed on page
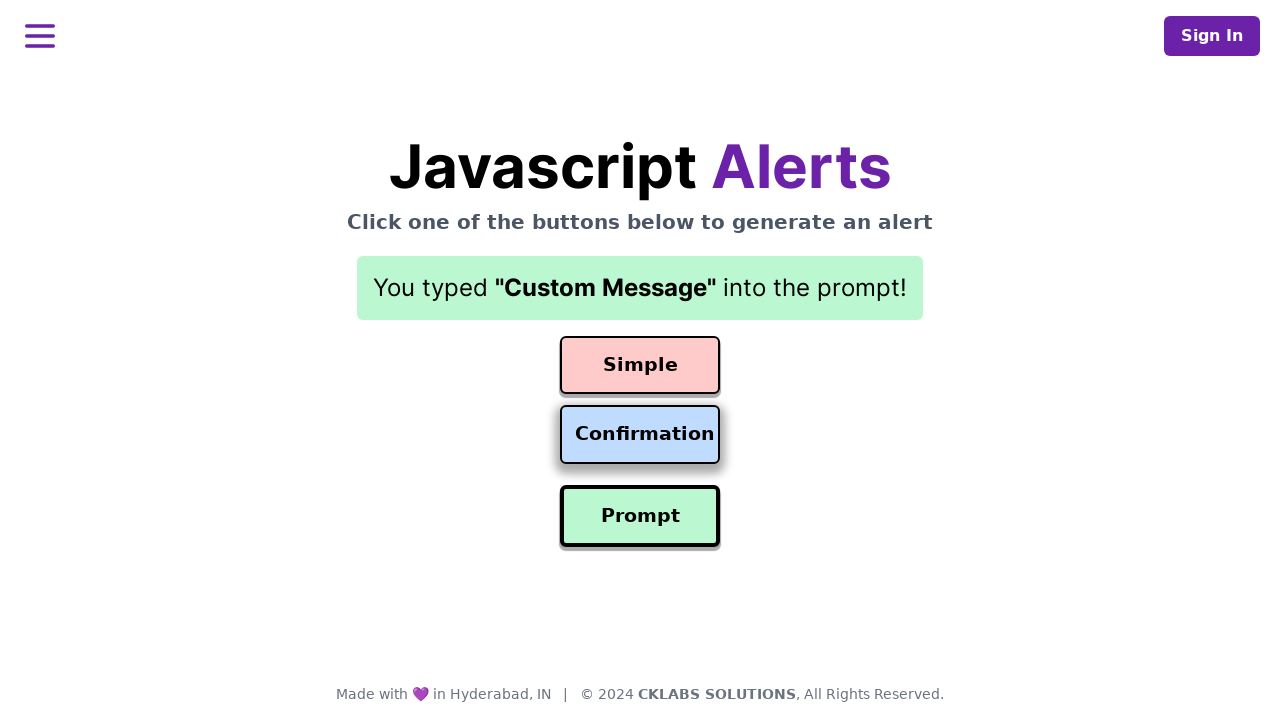

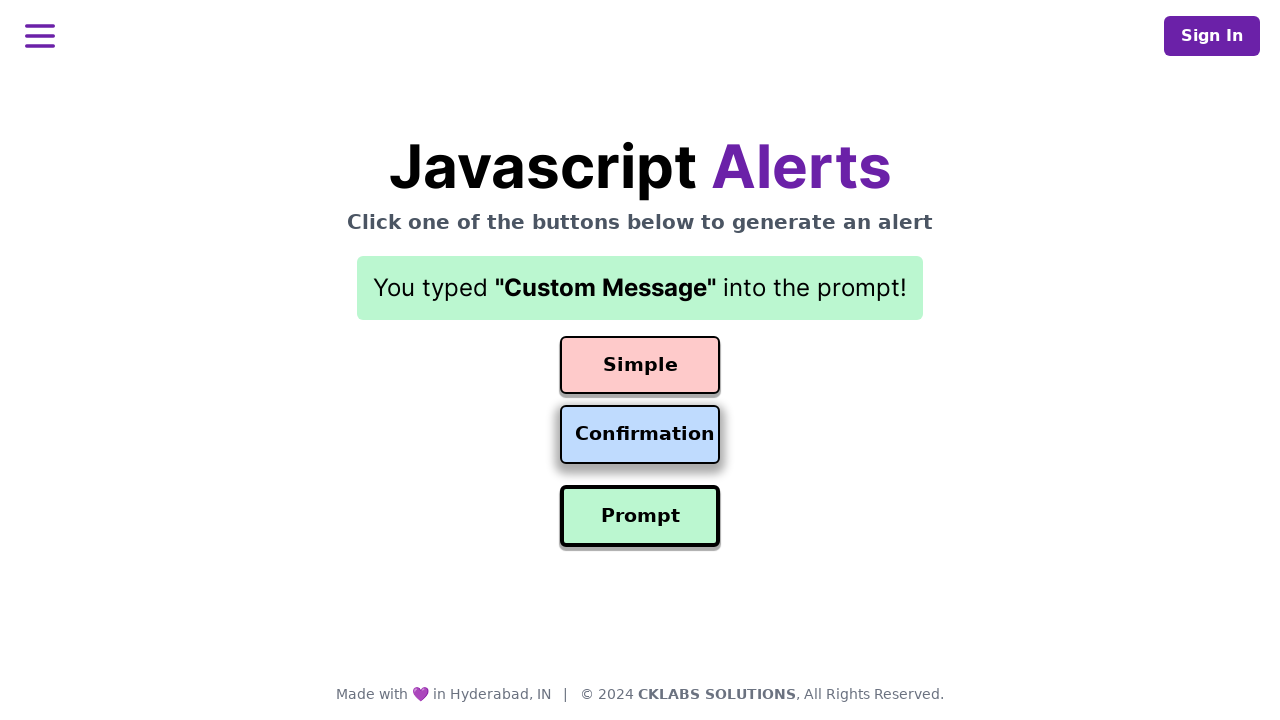